Tests language switching functionality by clicking the English language link and verifying the page language attribute changes to English

Starting URL: https://kpi.ua

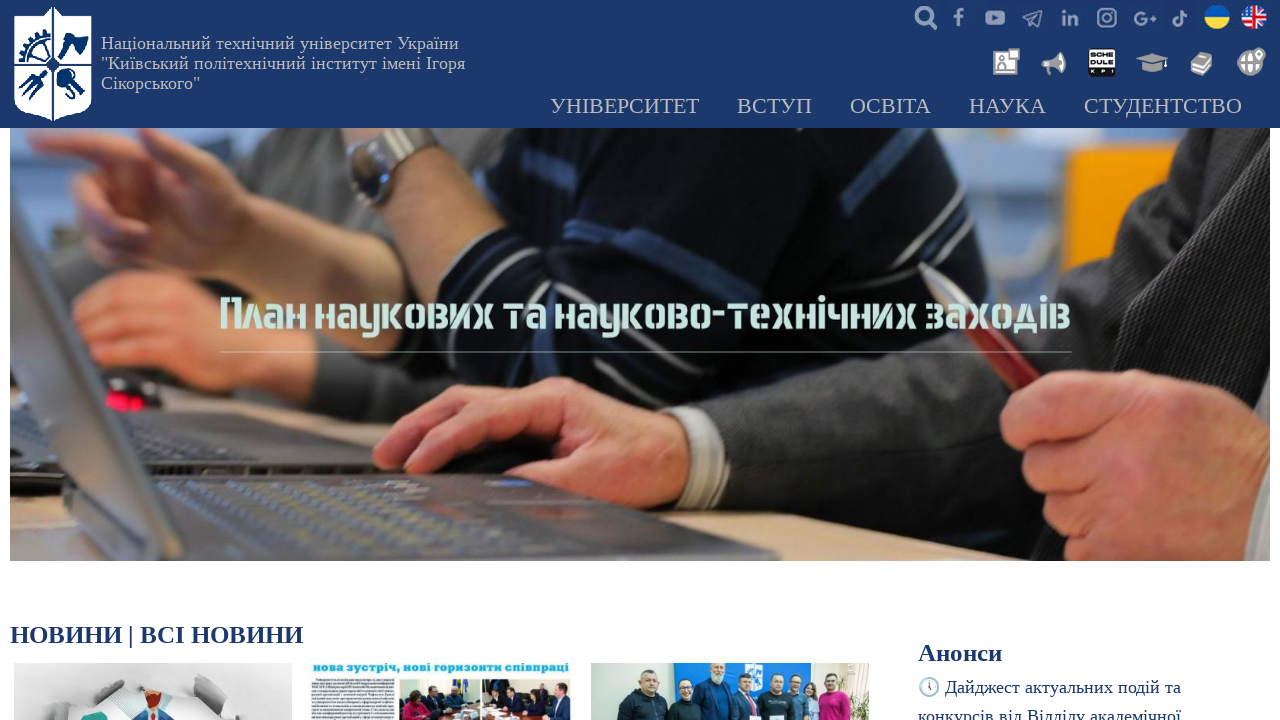

Clicked English language link at (1254, 16) on a[href="/en/"]
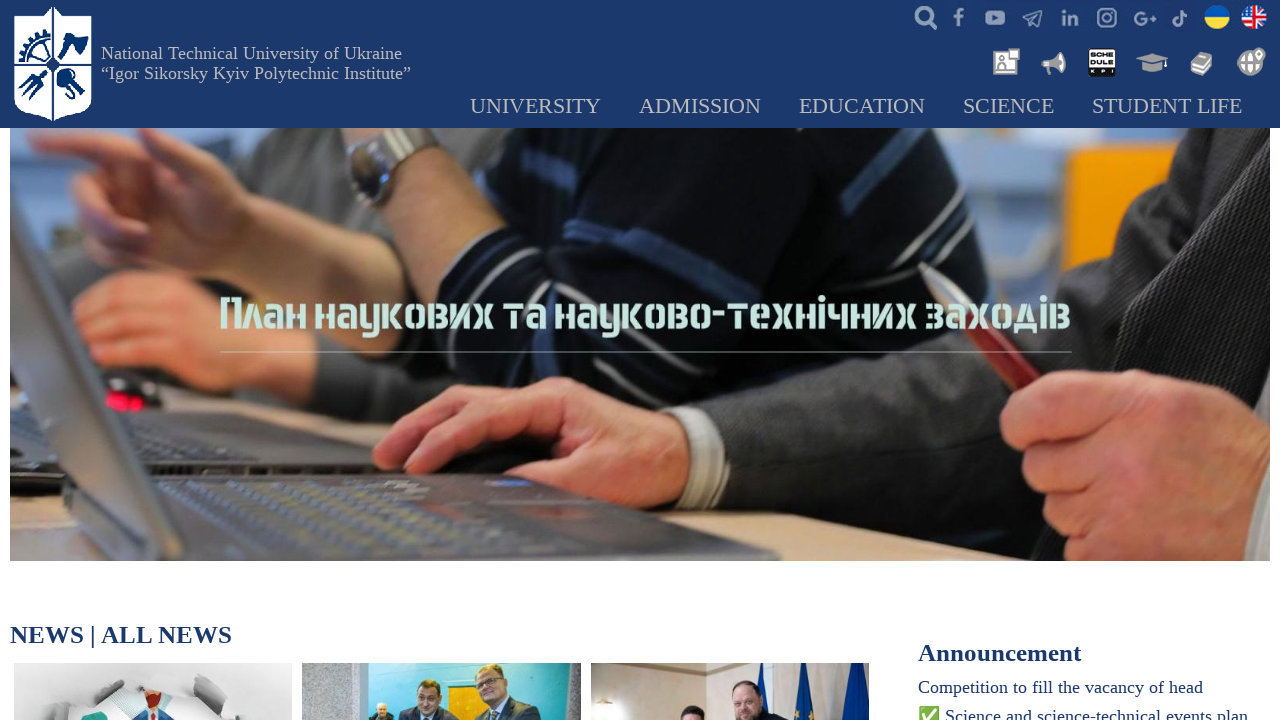

Page loaded after language switch
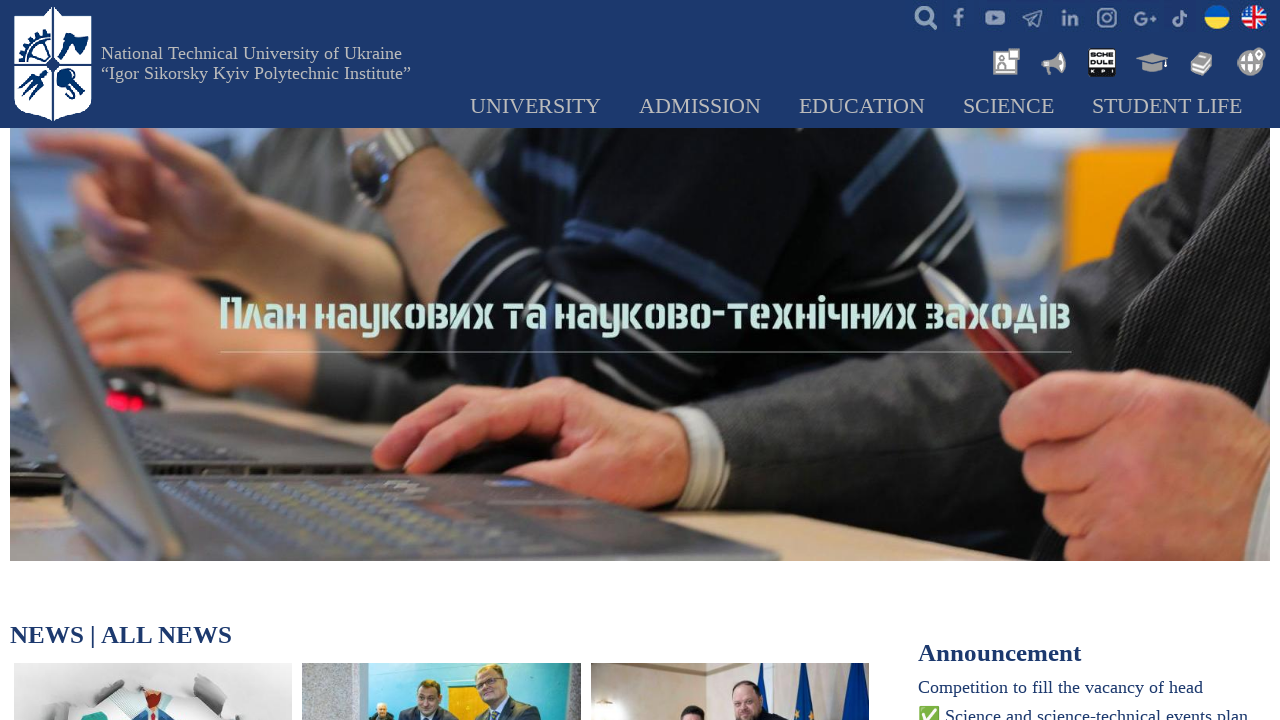

Located html element to check language attribute
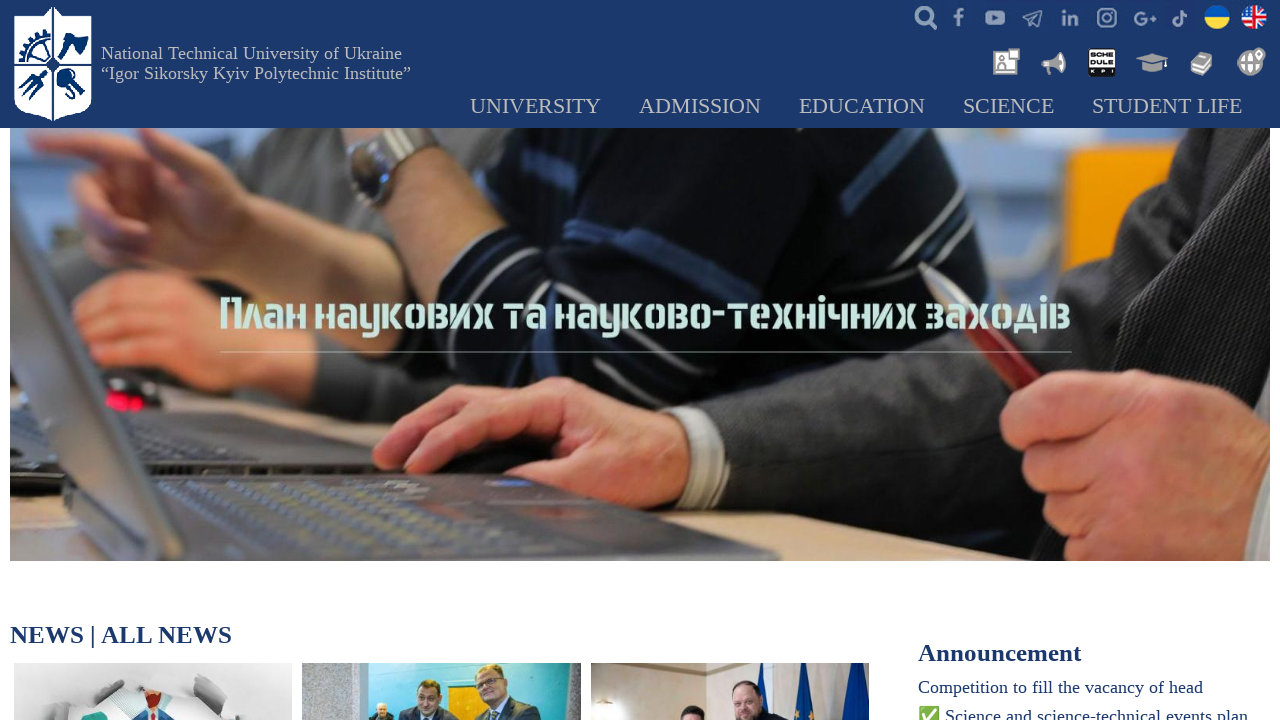

Retrieved lang attribute: en
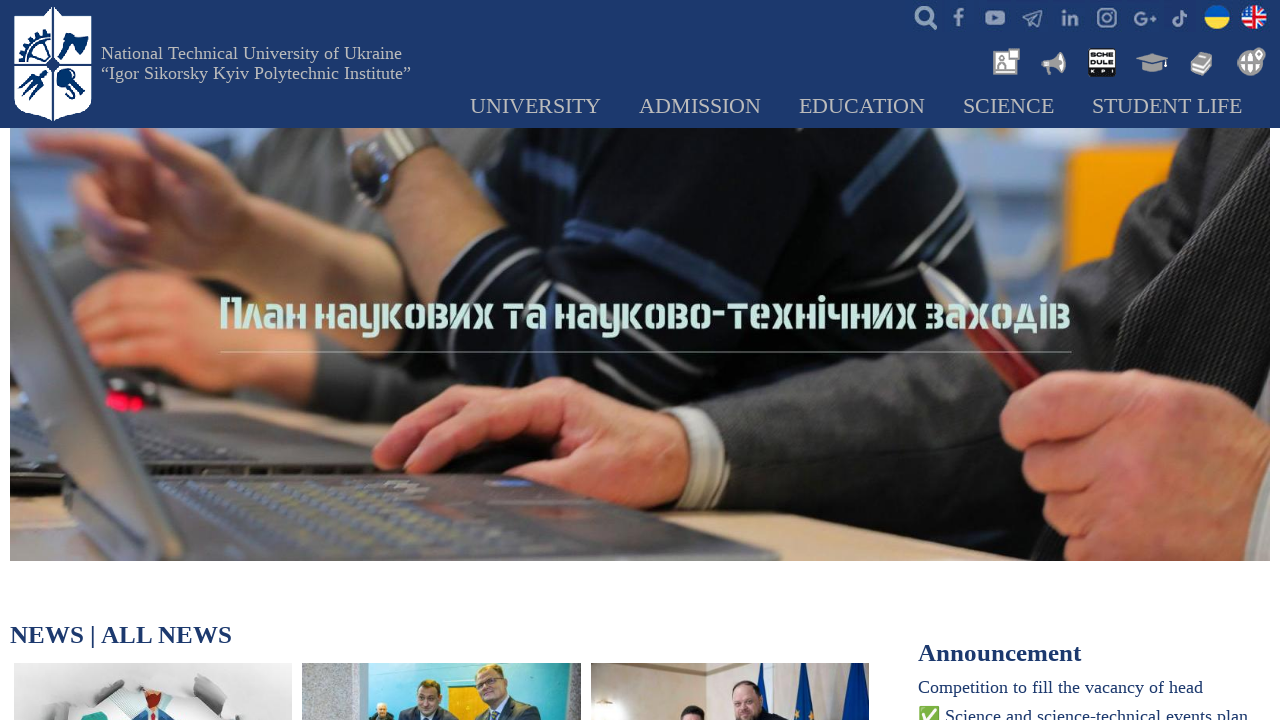

Verified page language attribute is English
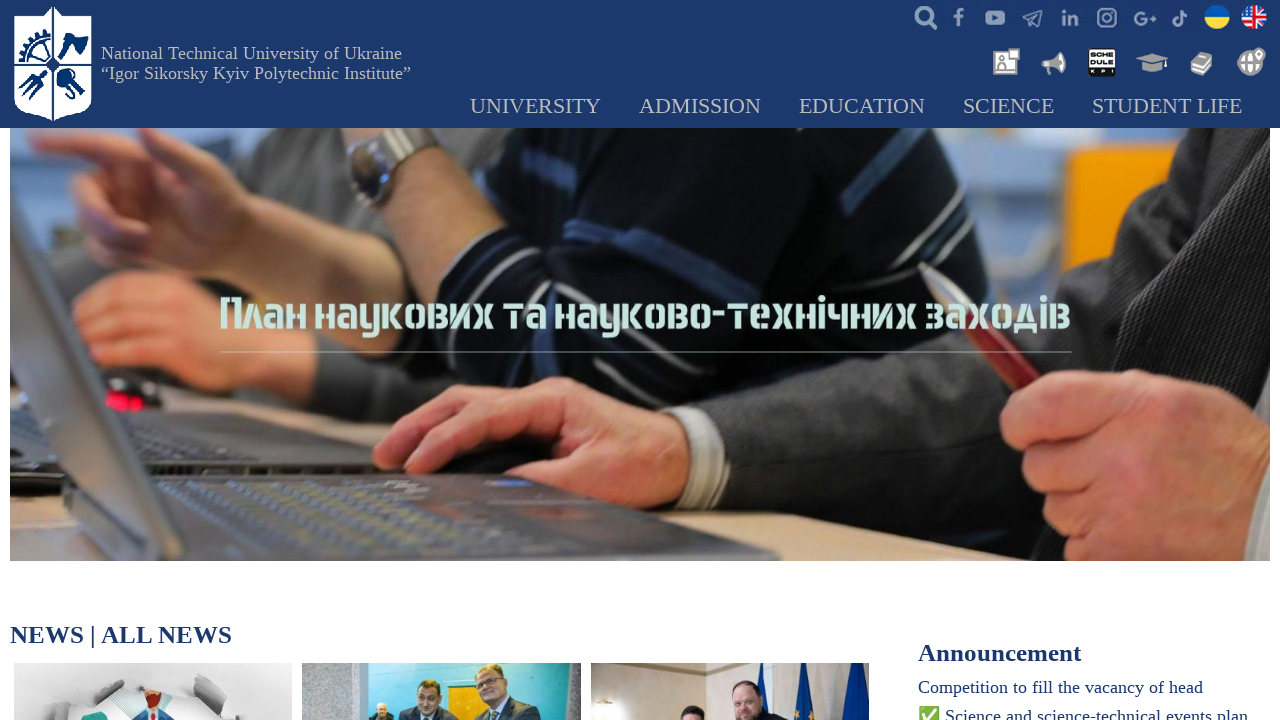

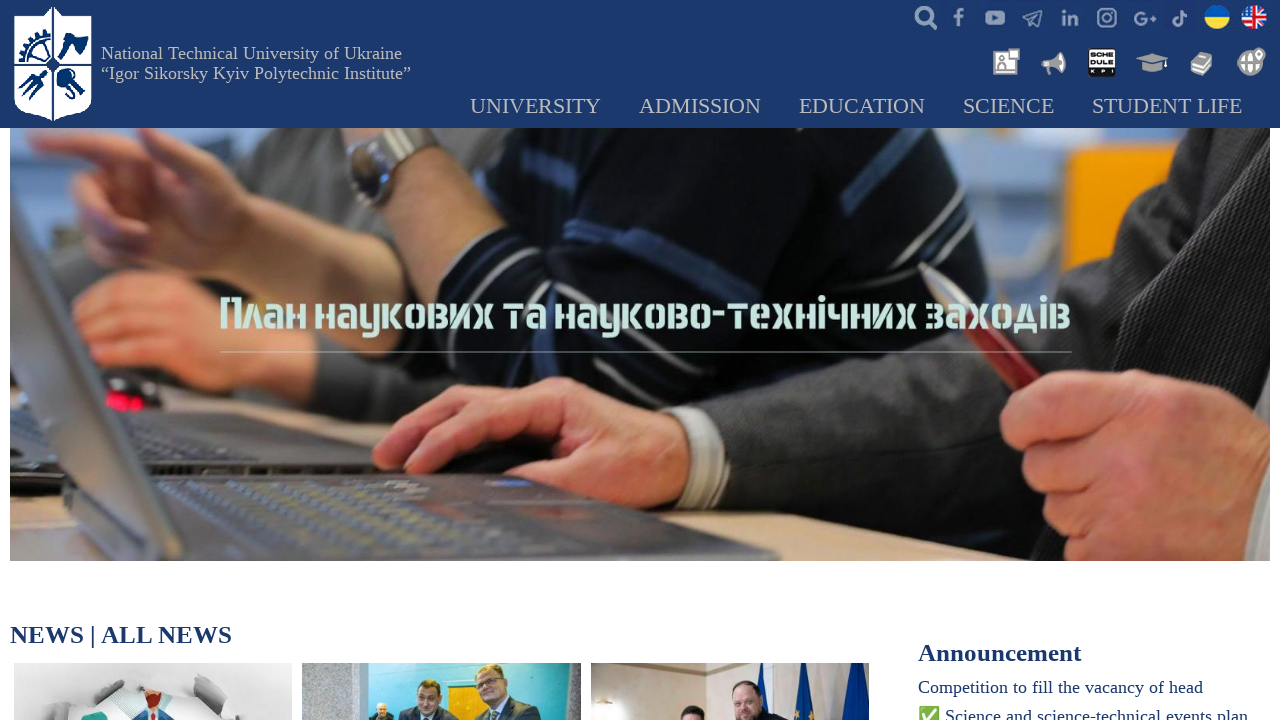